Tests the Python.org website search functionality by entering "pycon" in the search box, submitting the search, and verifying that results are returned.

Starting URL: http://www.python.org

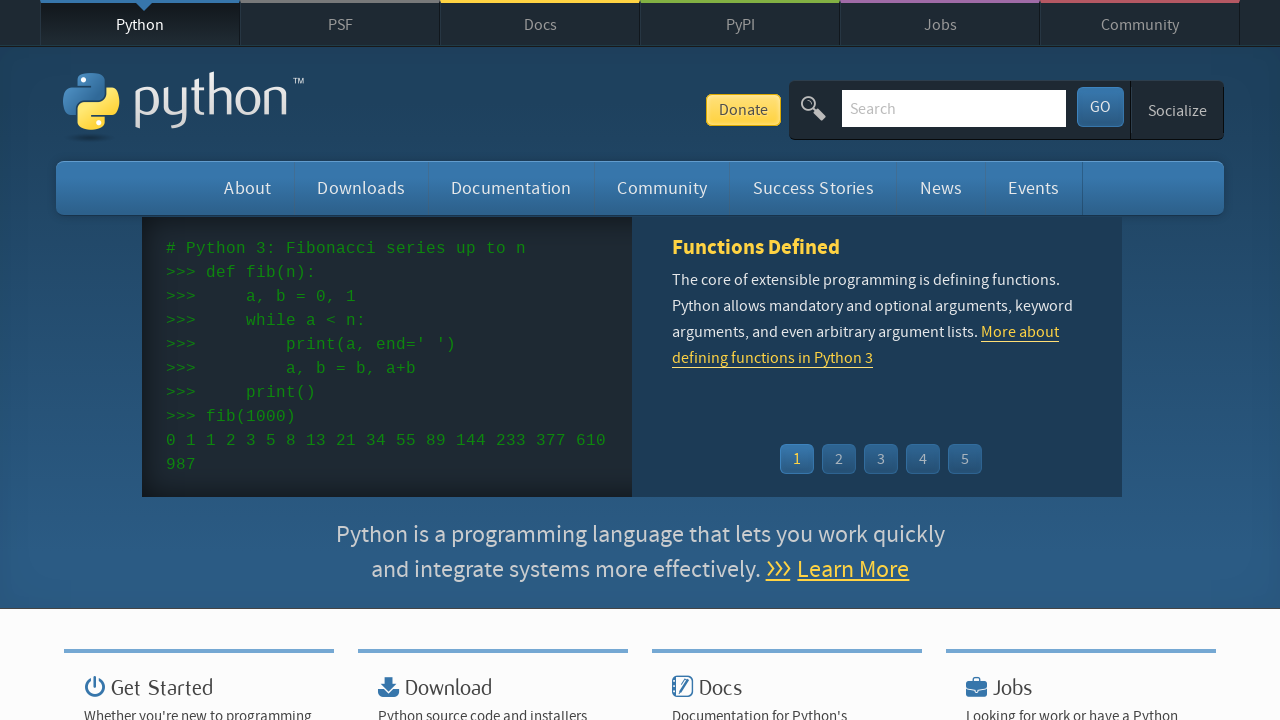

Verified 'Python' is in page title
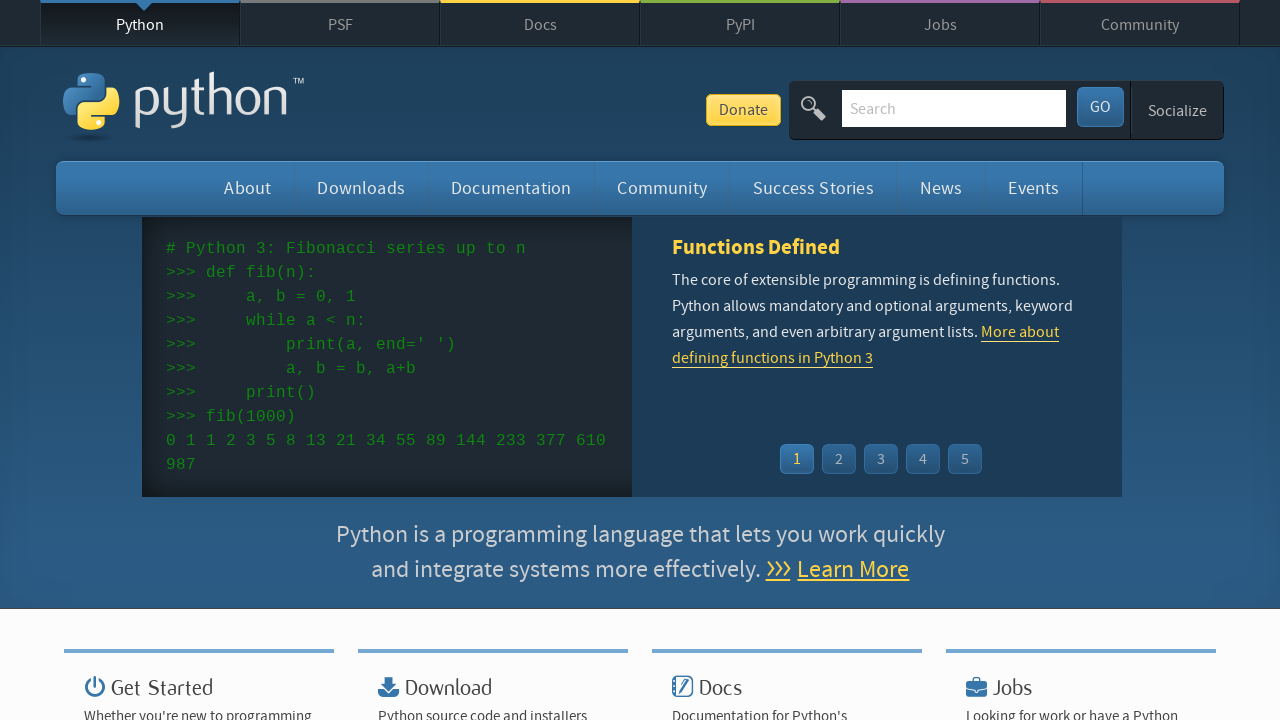

Filled search box with 'pycon' on input[name='q']
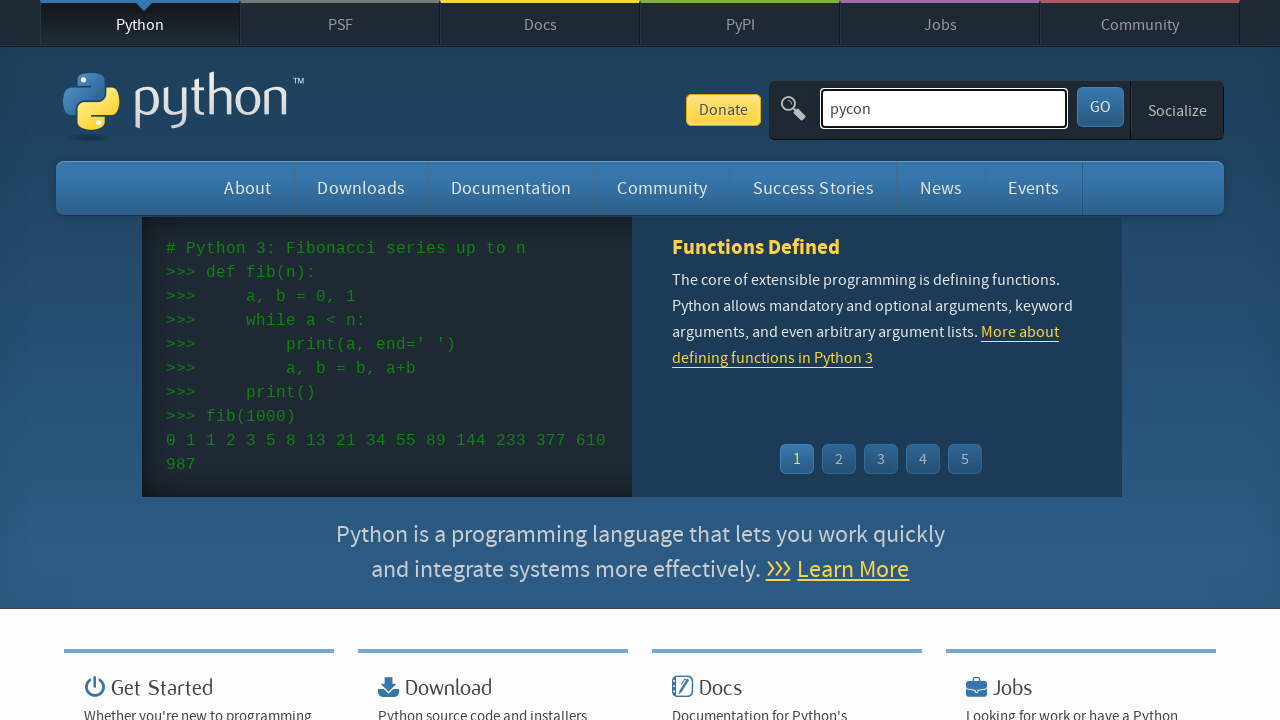

Waited 1 second for autocomplete suggestions
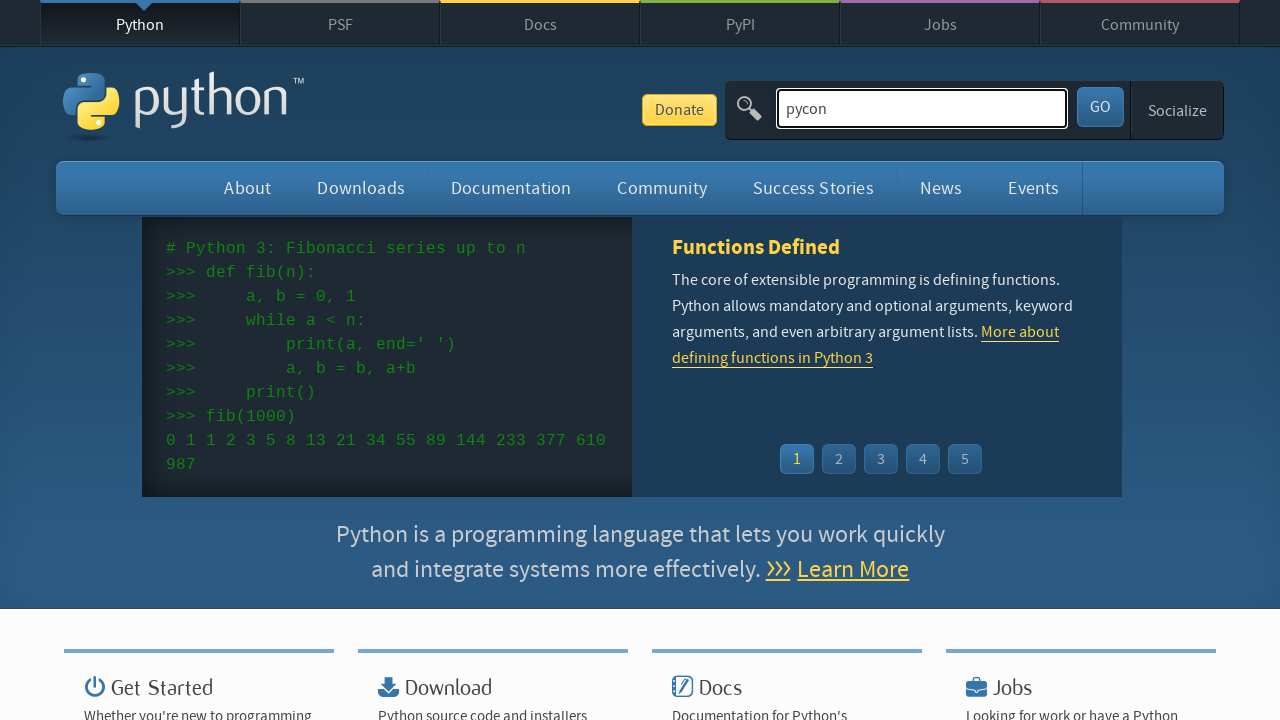

Pressed Enter to submit search on input[name='q']
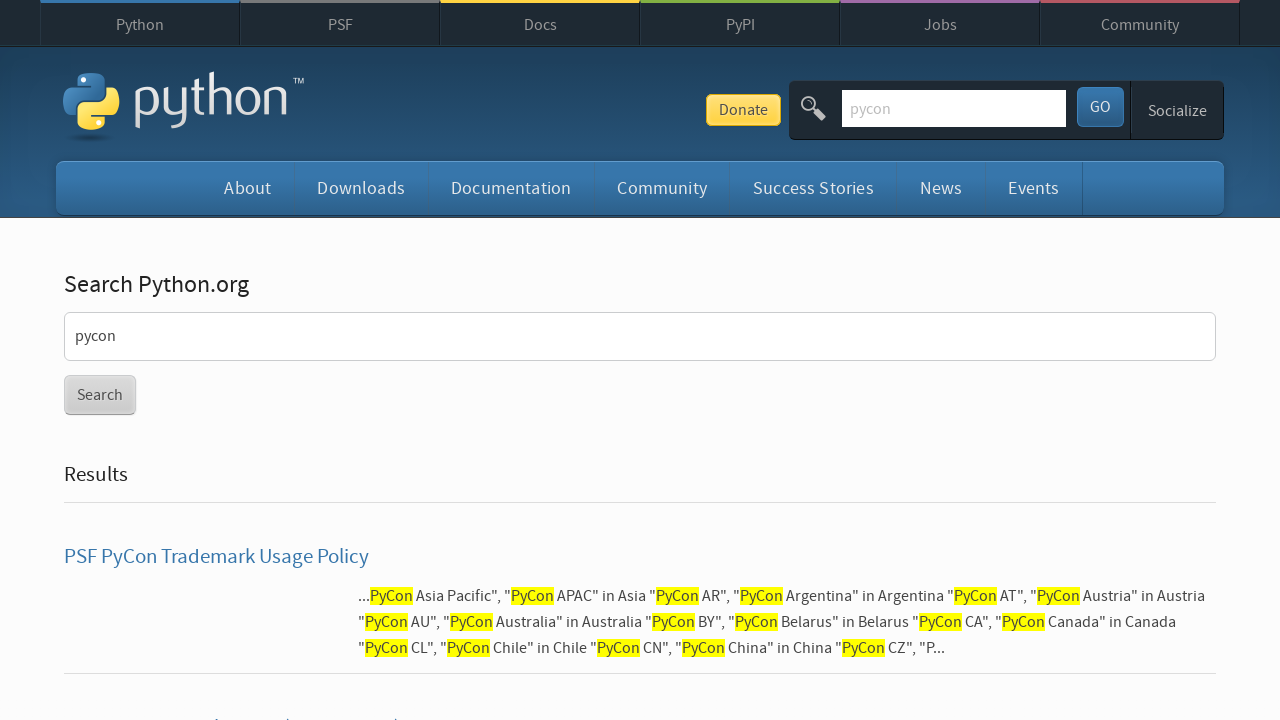

Waited for page to reach network idle state
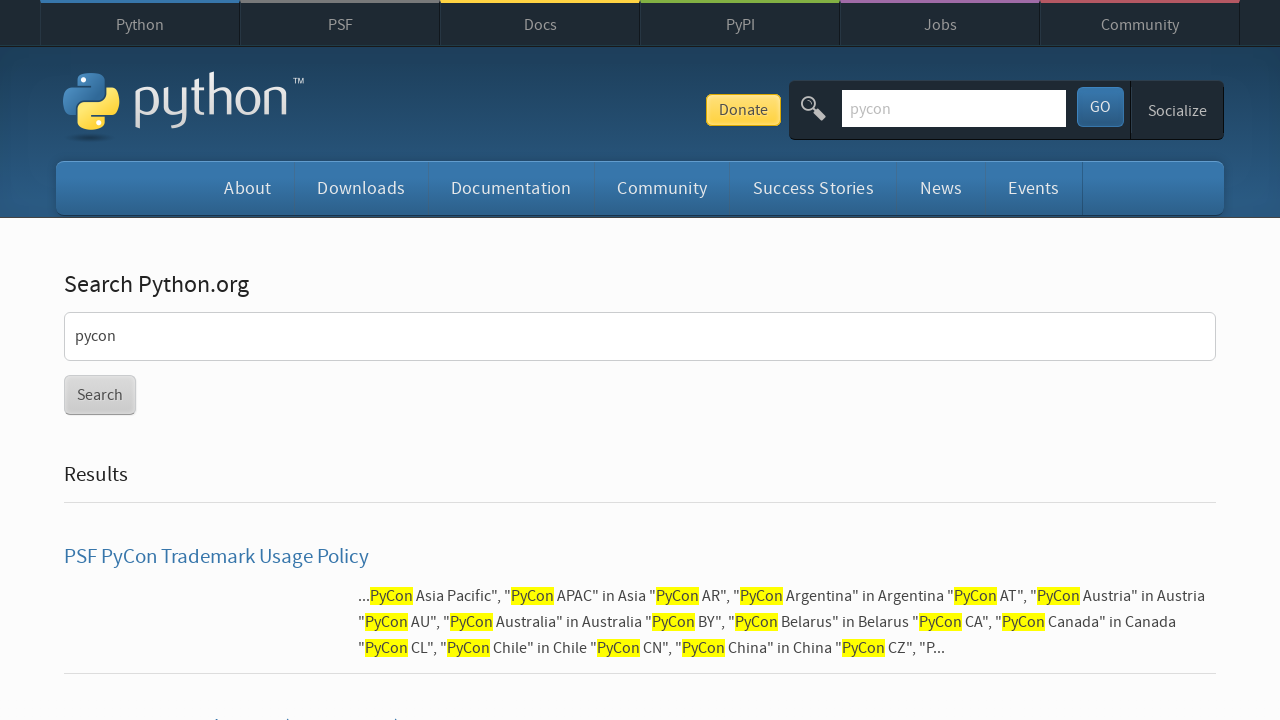

Verified search results were found - 'No results found.' message not present
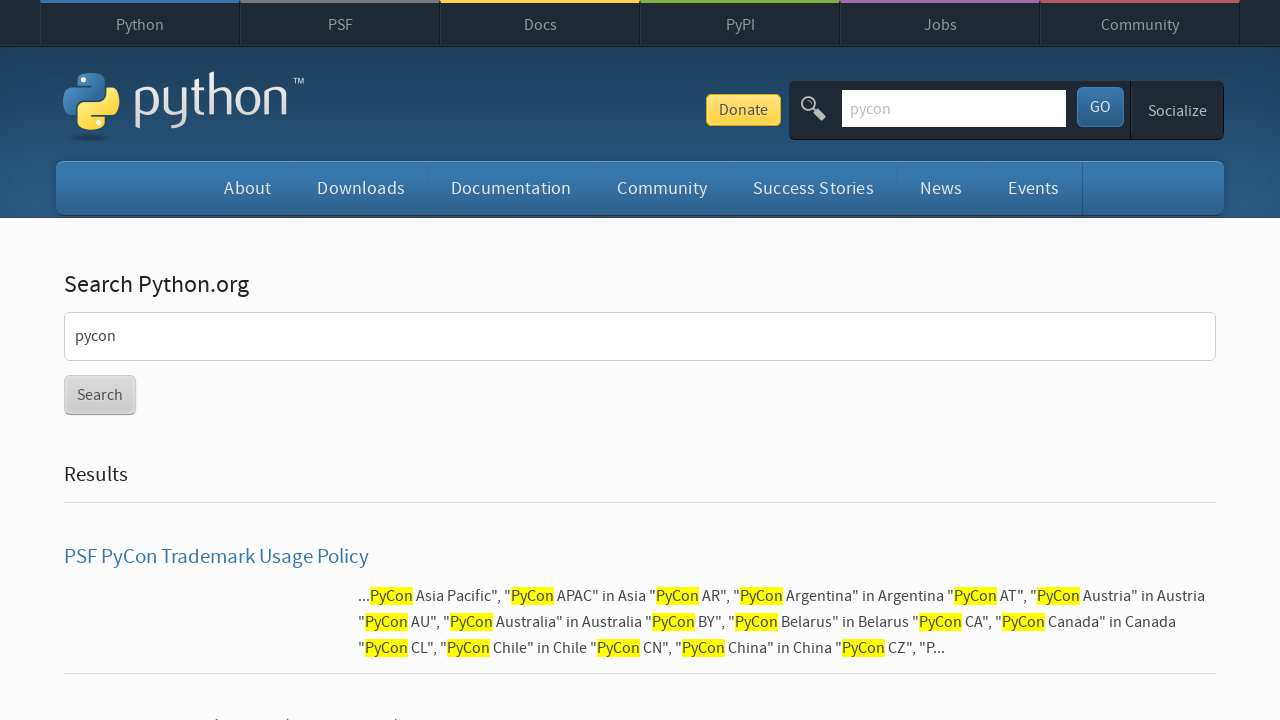

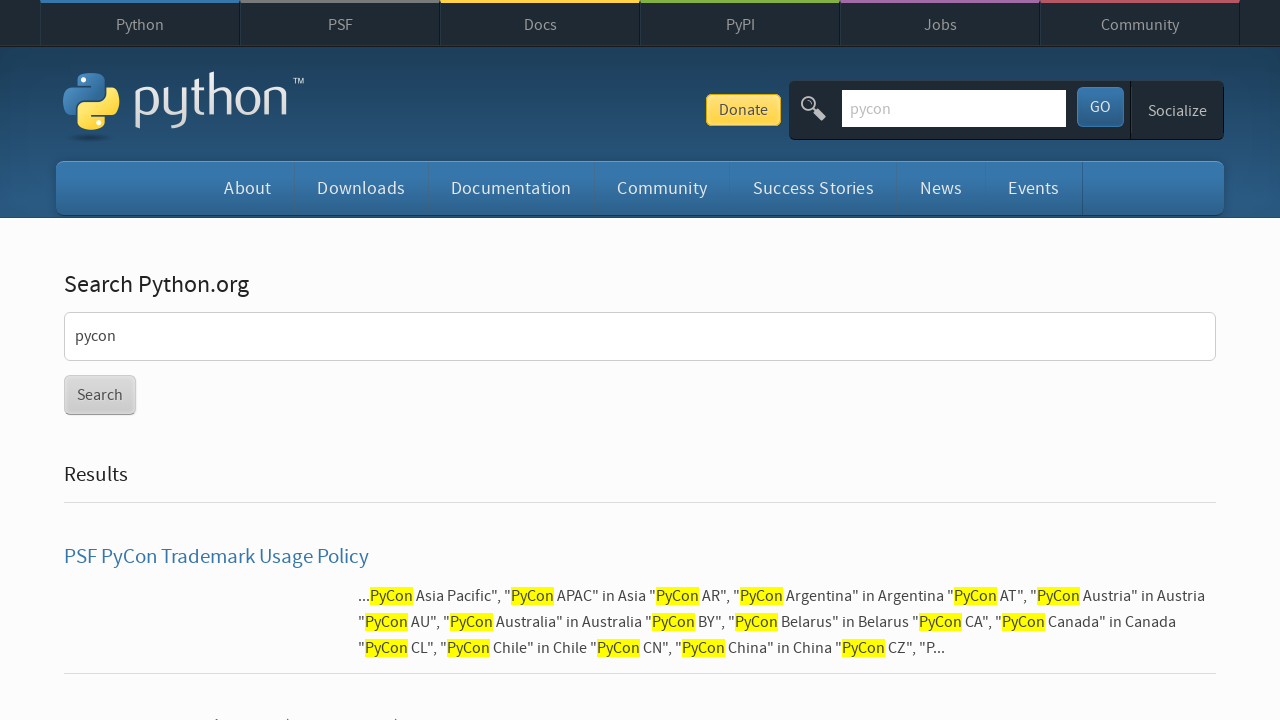